Tests clicking buttons multiple times to generate messages and then locating messages within nested element structures

Starting URL: https://eviltester.github.io/supportclasses/

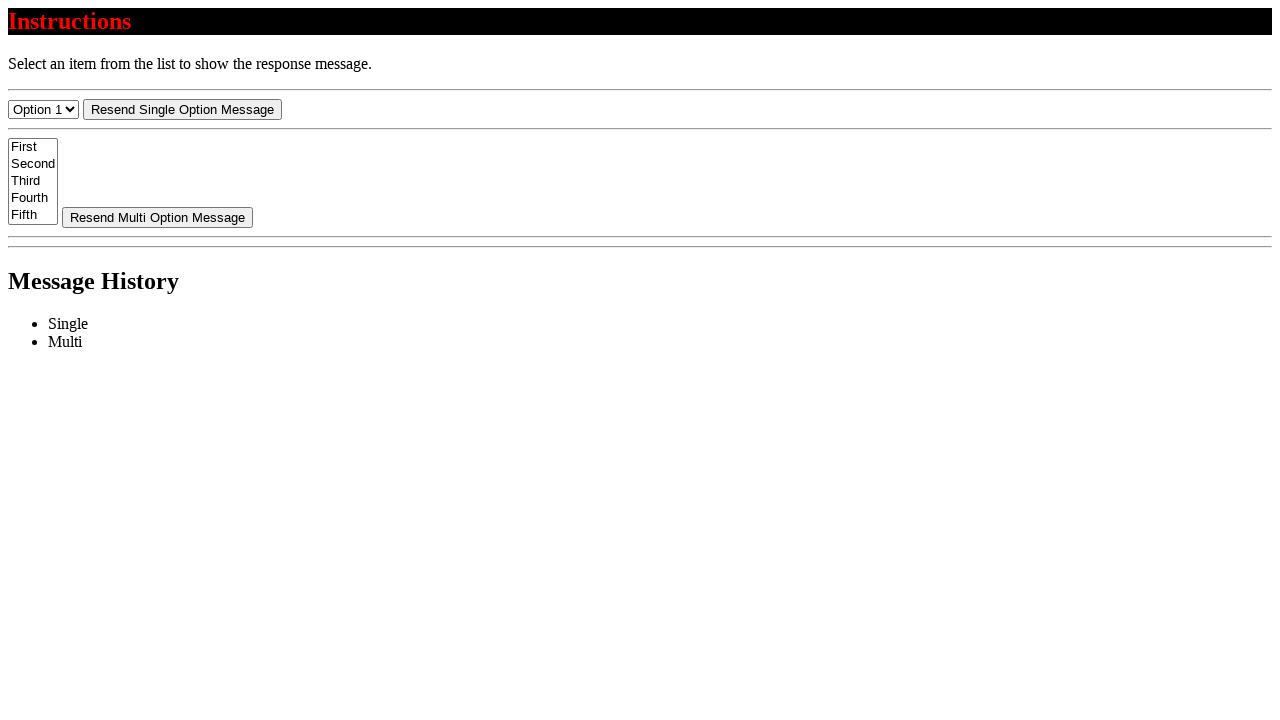

Navigated to support classes page
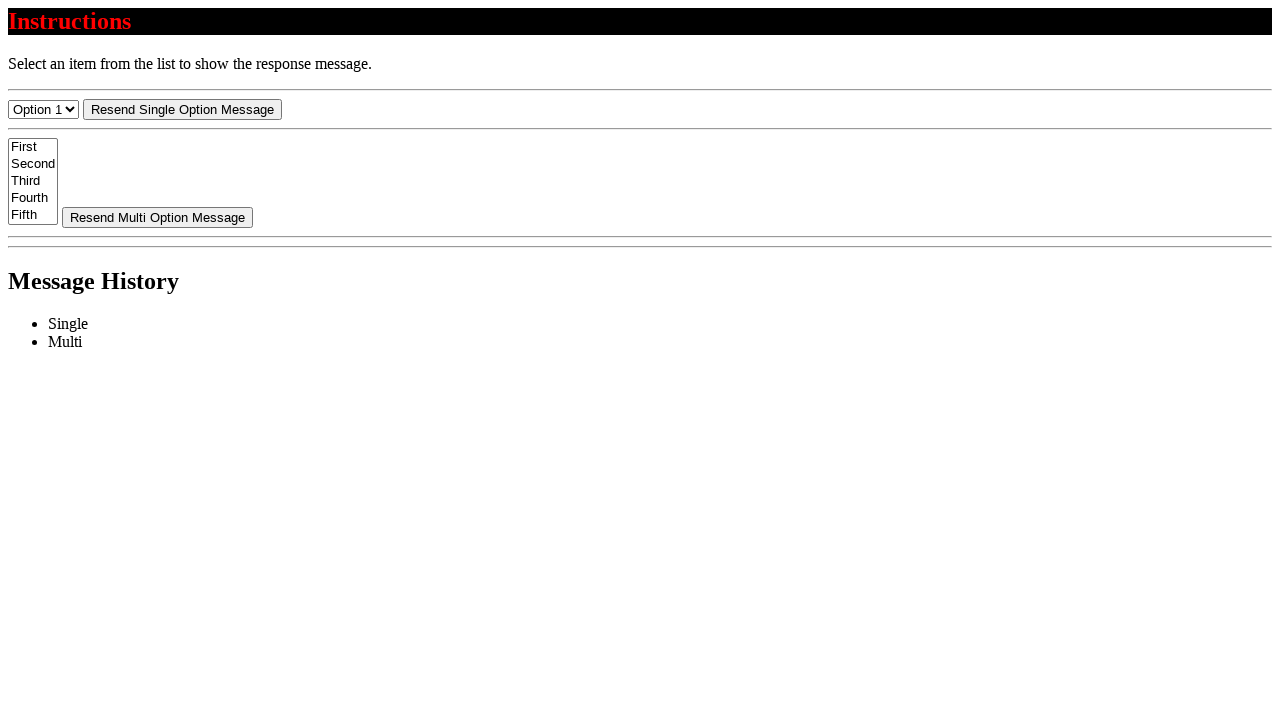

Clicked resend-select button (1st click) at (182, 109) on #resend-select
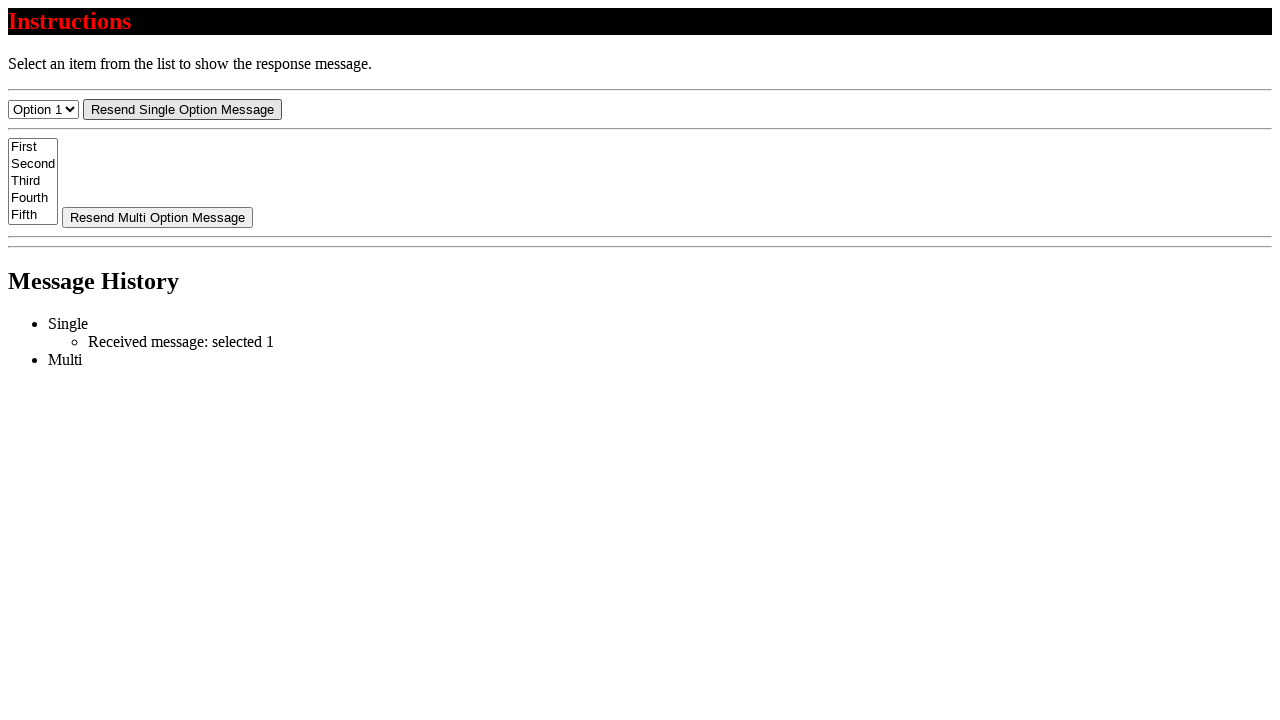

Clicked resend-select button (2nd click) at (182, 109) on #resend-select
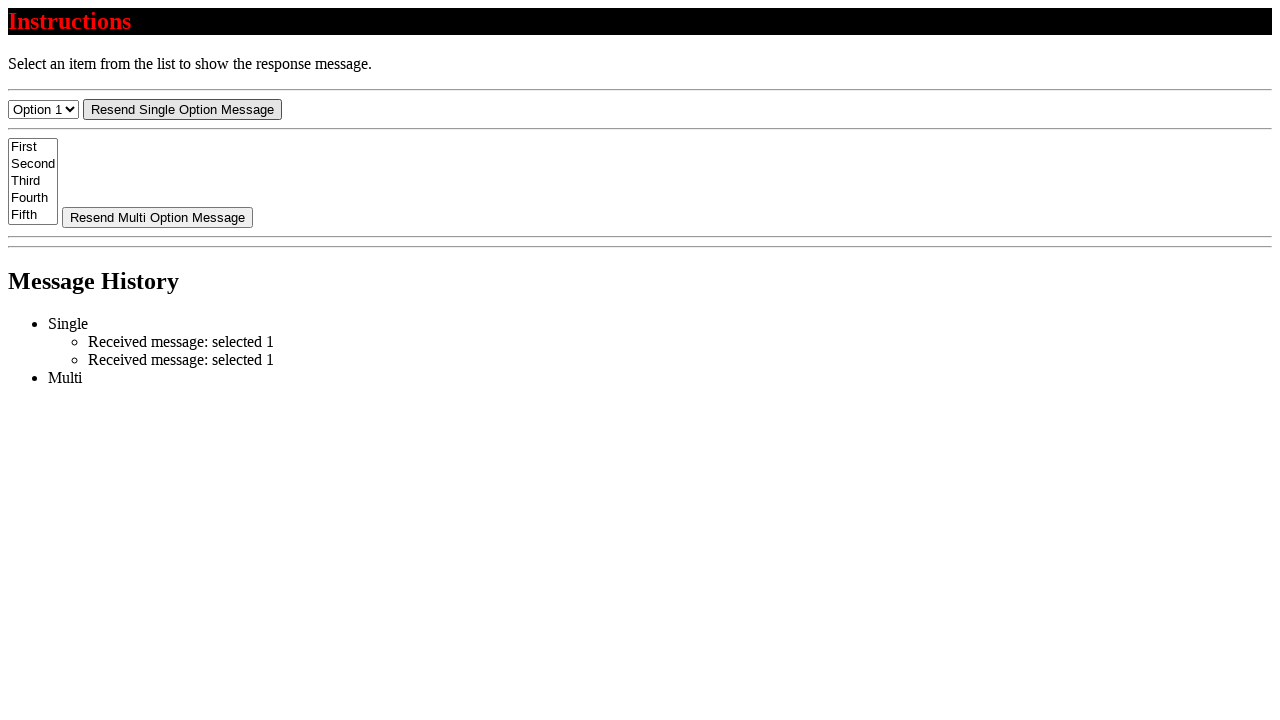

Clicked resend-select button (3rd click) at (182, 109) on #resend-select
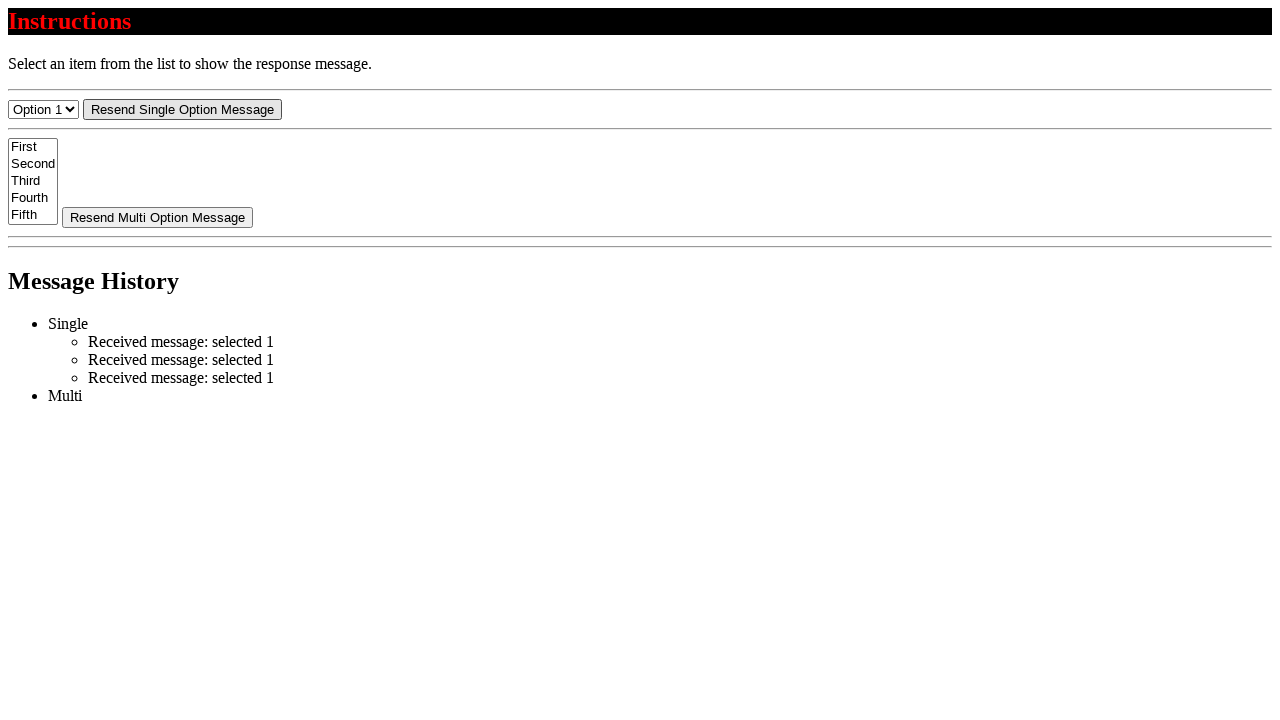

Clicked resend-select button (4th click) at (182, 109) on #resend-select
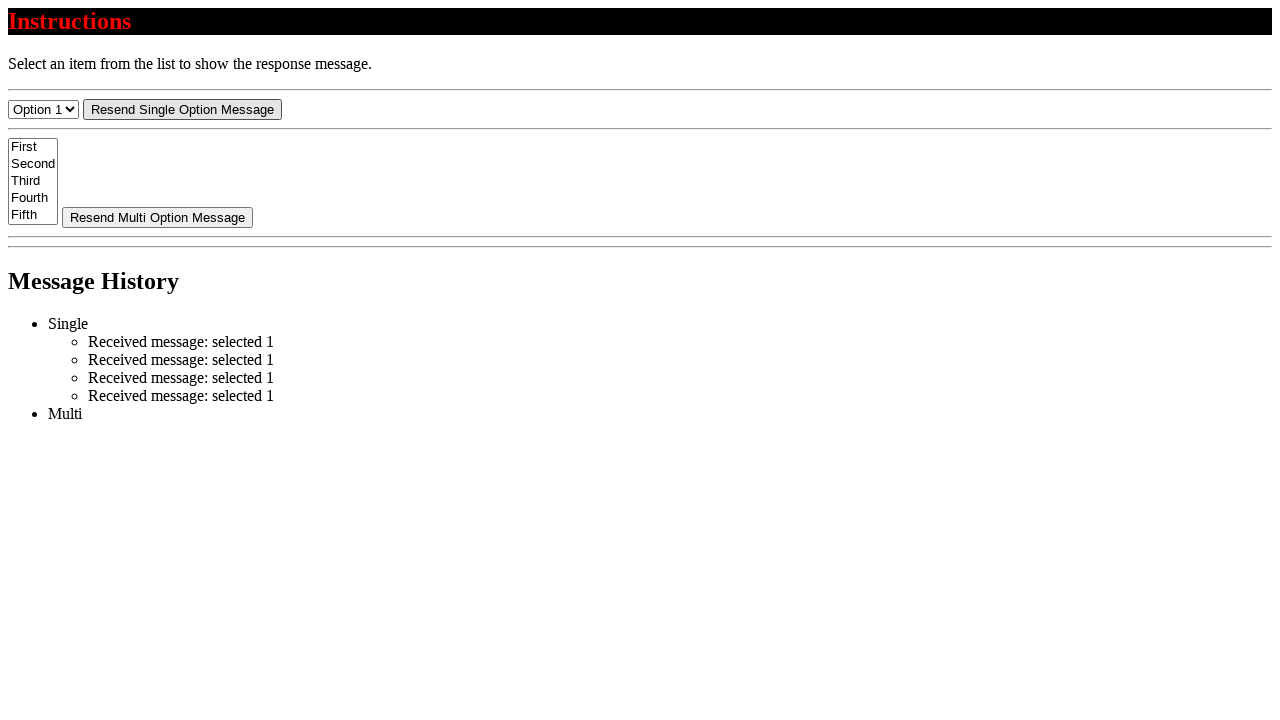

Clicked resend-multi button (1st click) at (158, 217) on #resend-multi
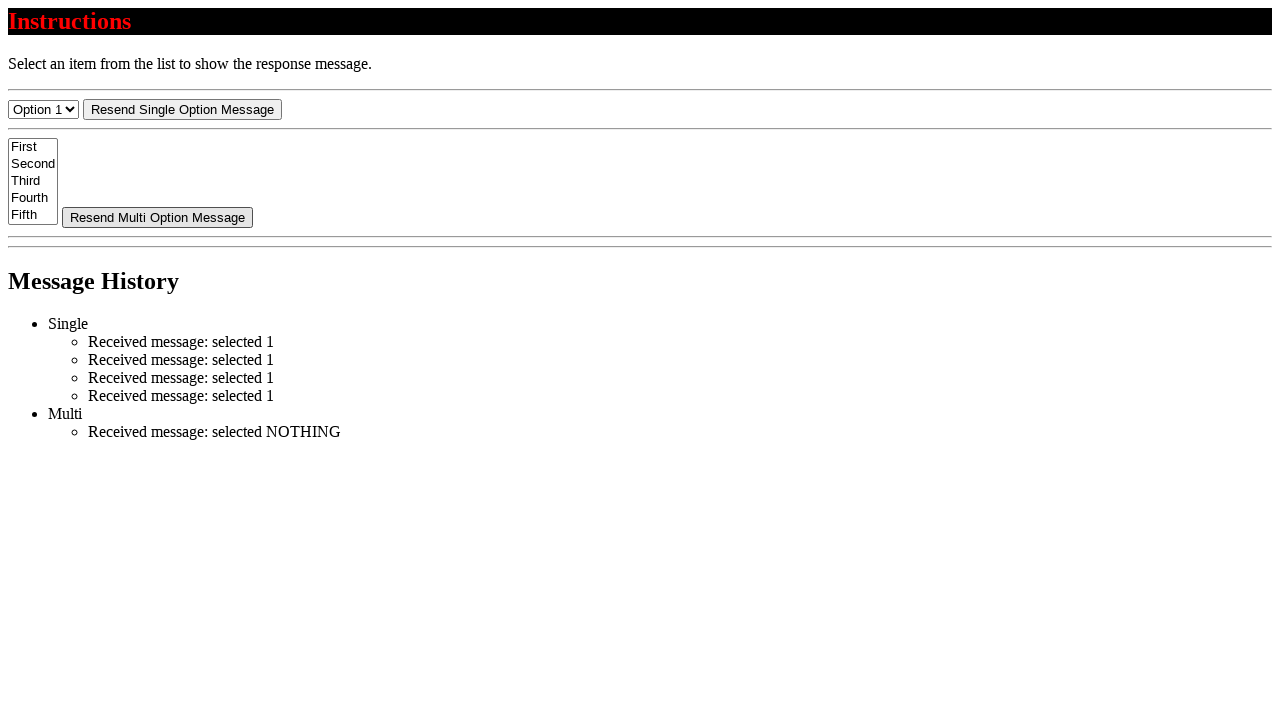

Clicked resend-multi button (2nd click) at (158, 217) on #resend-multi
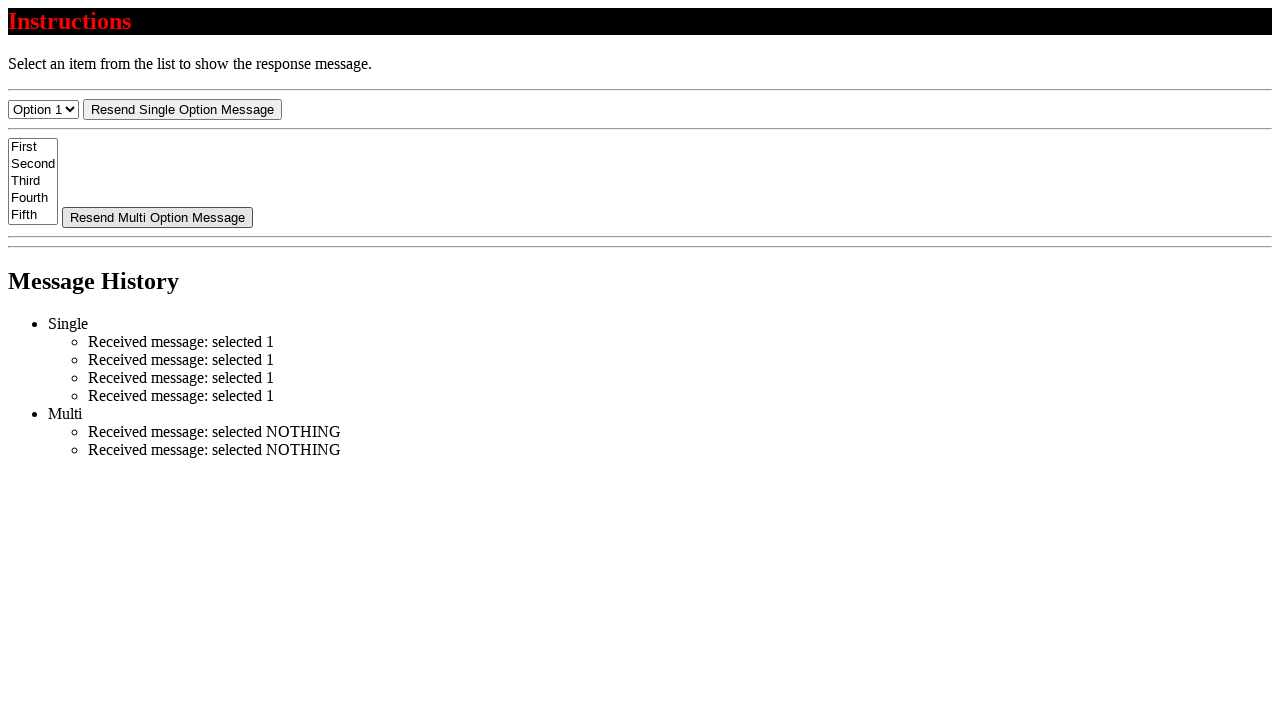

Messages appeared in single list
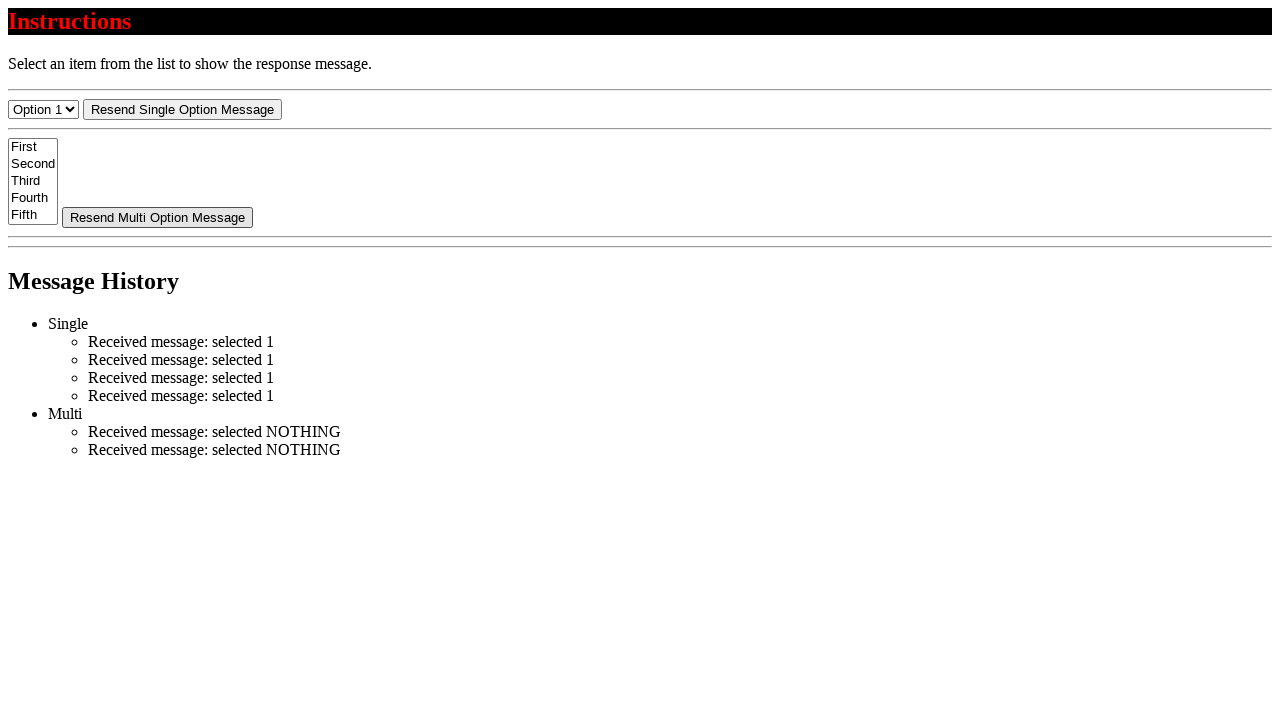

Messages appeared in multi list
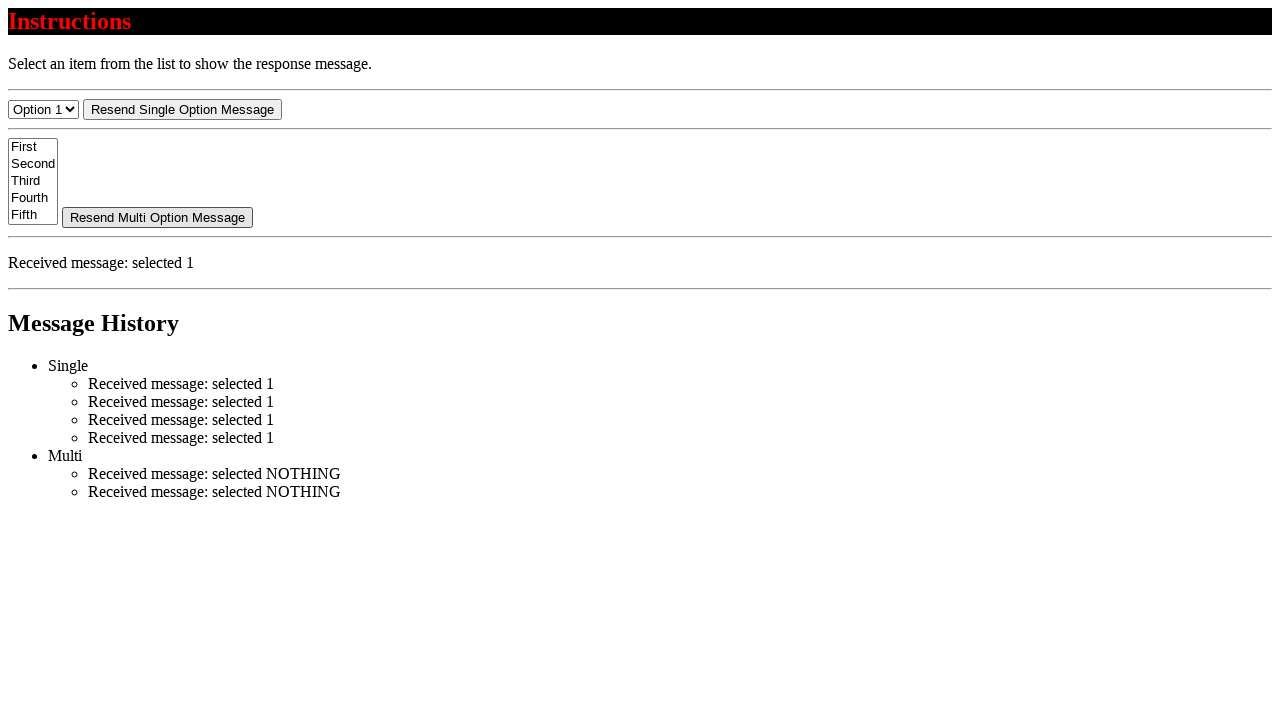

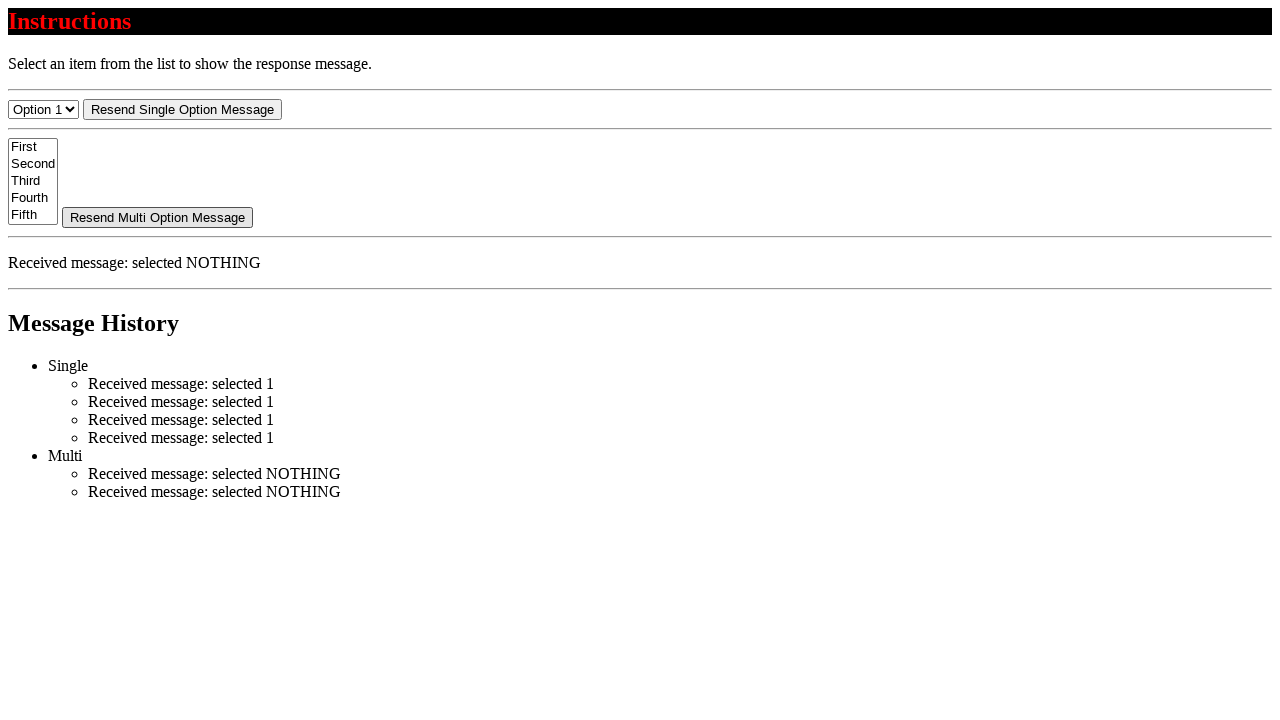